Tests clicking a button with a dynamic ID on a UI testing playground site, clicking it initially and then 3 more times in a loop to verify the button can be found and clicked despite having a changing ID.

Starting URL: http://uitestingplayground.com/dynamicid

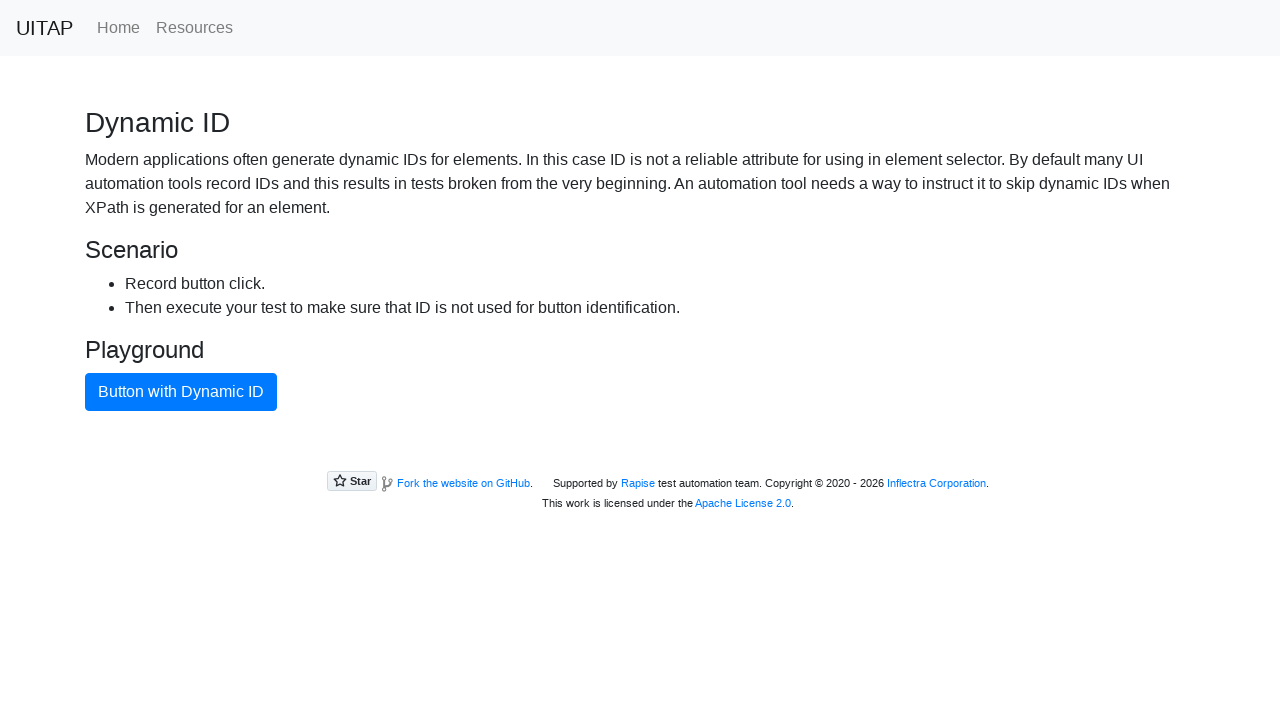

Clicked button with dynamic ID (initial click) at (181, 392) on xpath=//button[text()='Button with Dynamic ID']
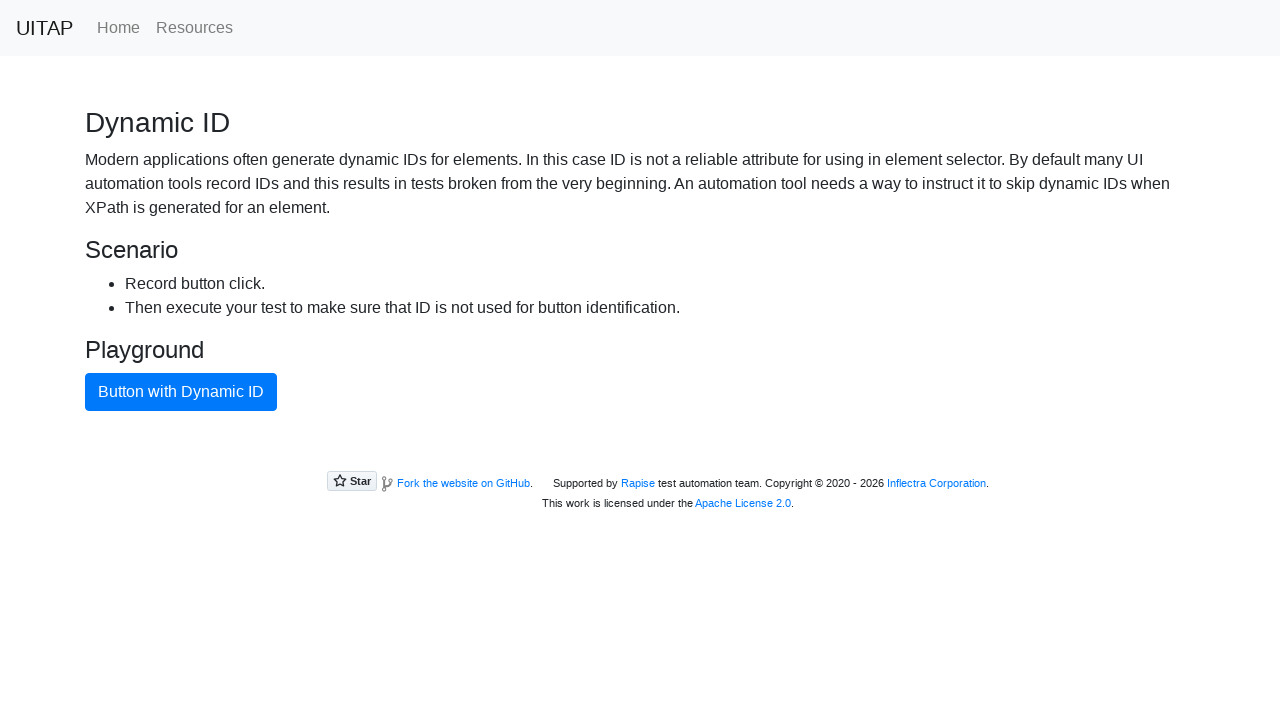

Clicked button with dynamic ID in loop iteration at (181, 392) on xpath=//button[text()='Button with Dynamic ID']
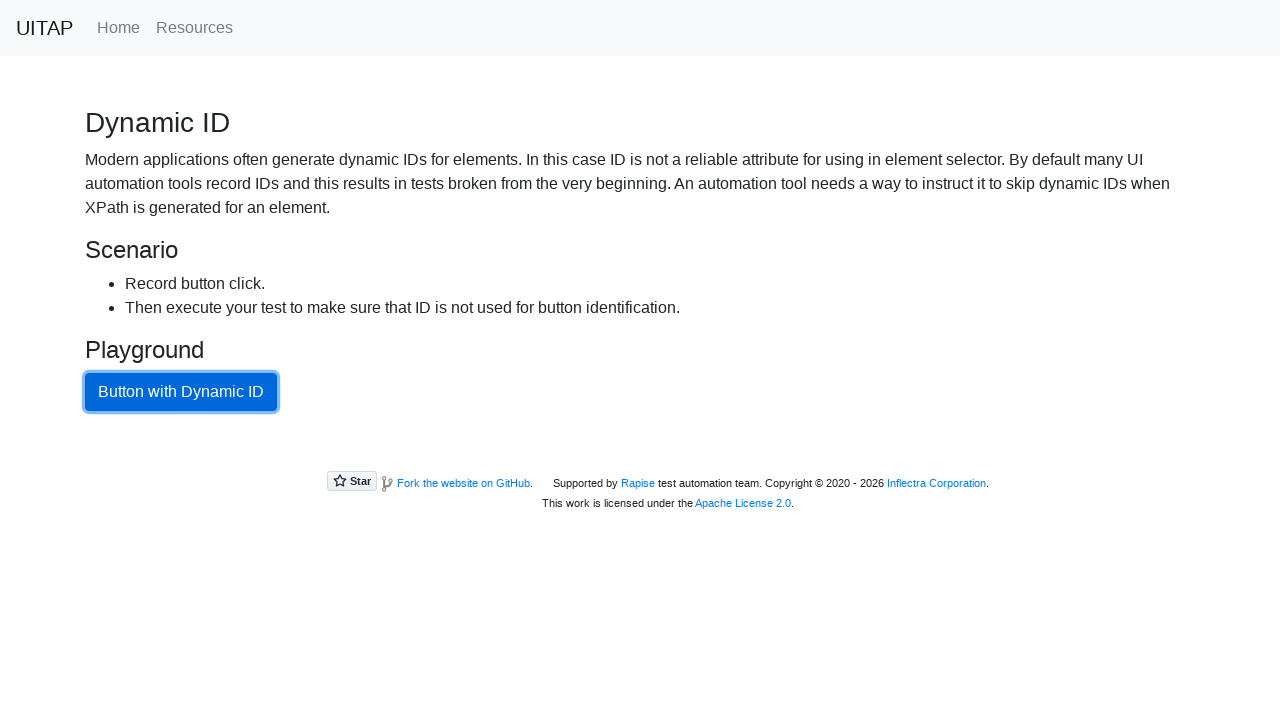

Waited 2 seconds between button clicks
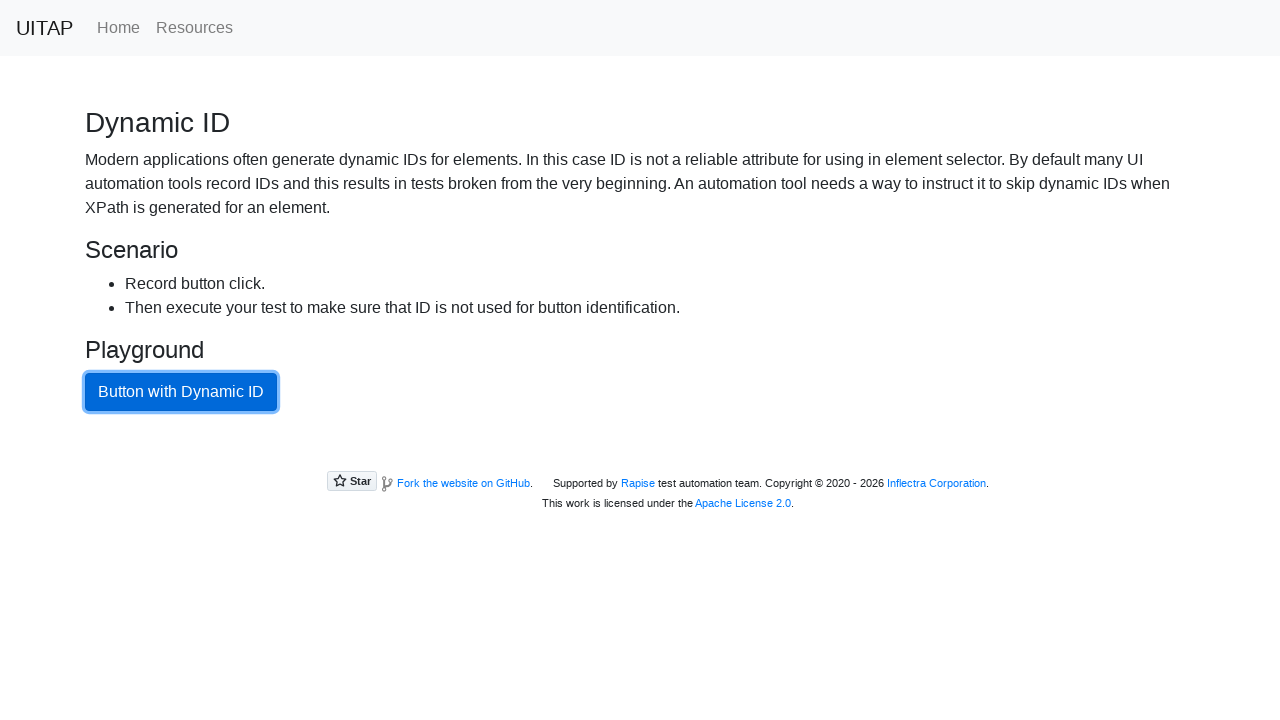

Clicked button with dynamic ID in loop iteration at (181, 392) on xpath=//button[text()='Button with Dynamic ID']
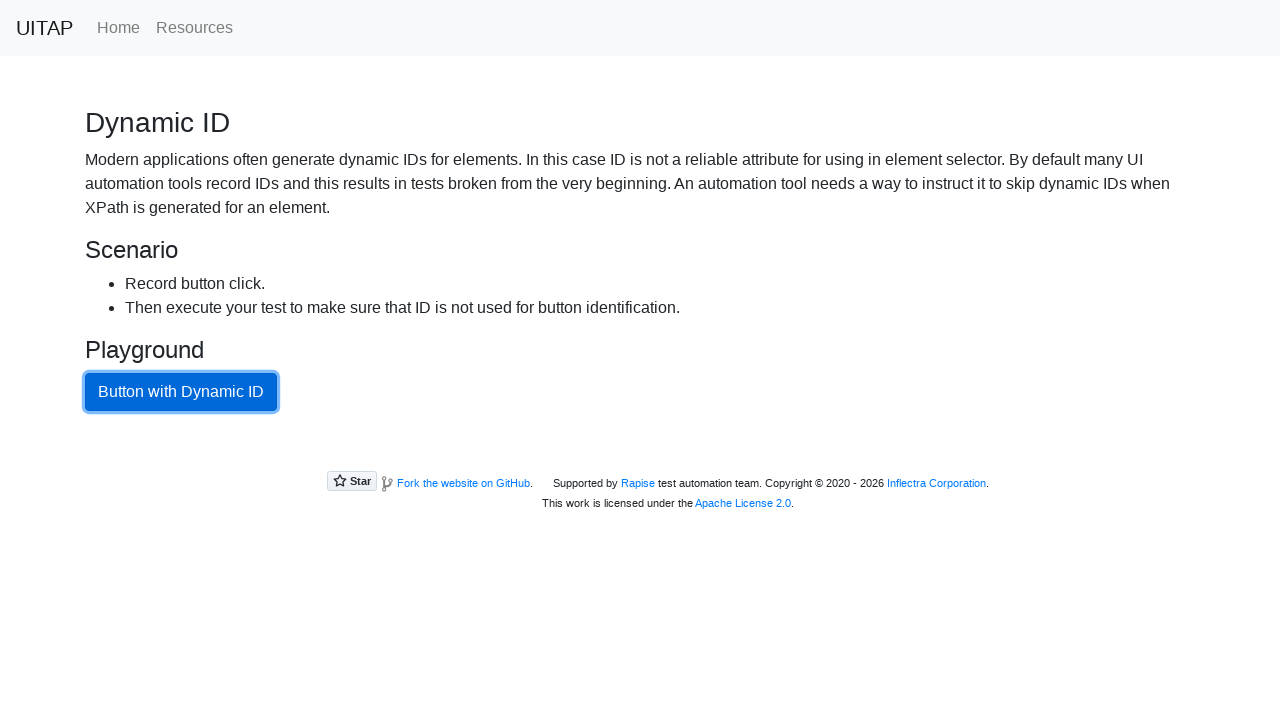

Waited 2 seconds between button clicks
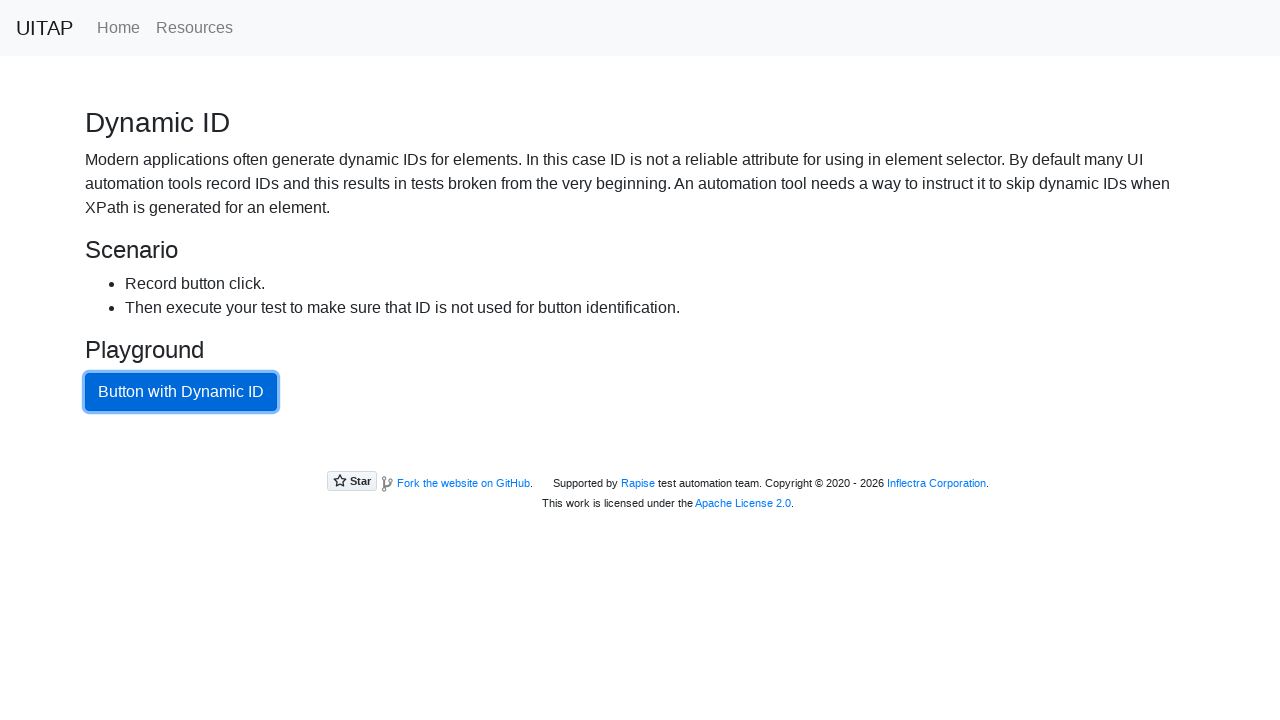

Clicked button with dynamic ID in loop iteration at (181, 392) on xpath=//button[text()='Button with Dynamic ID']
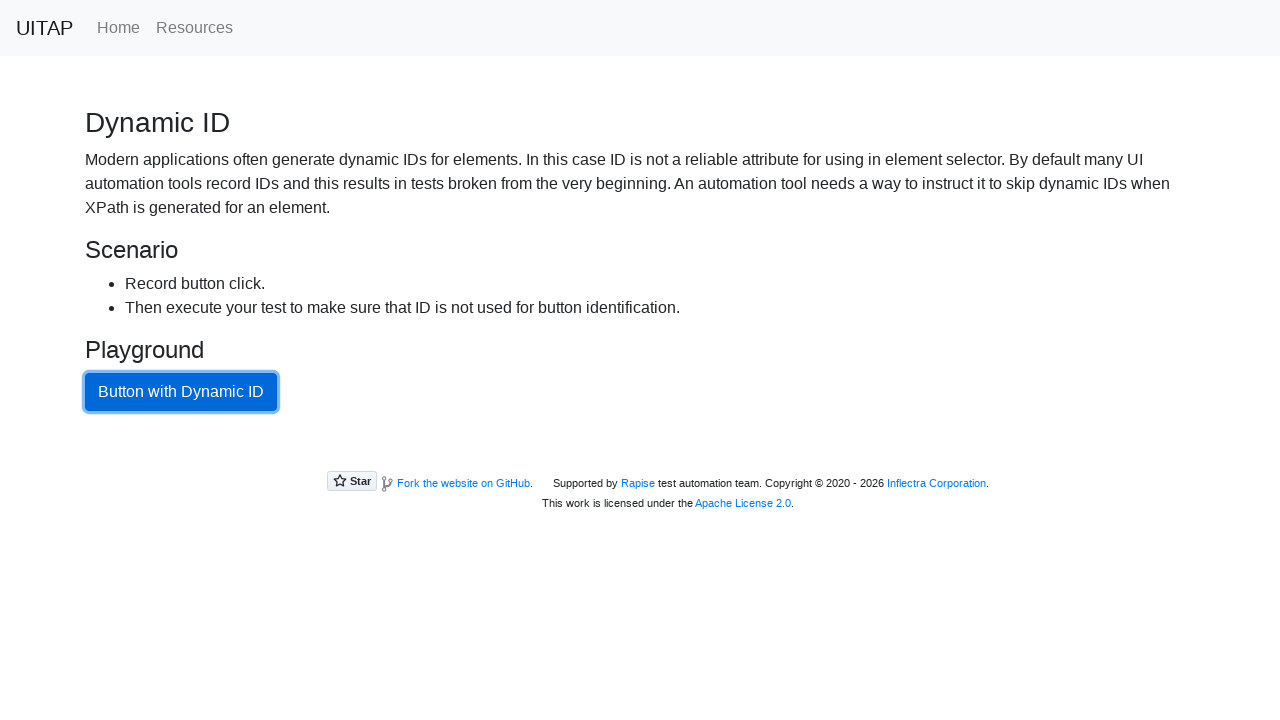

Waited 2 seconds between button clicks
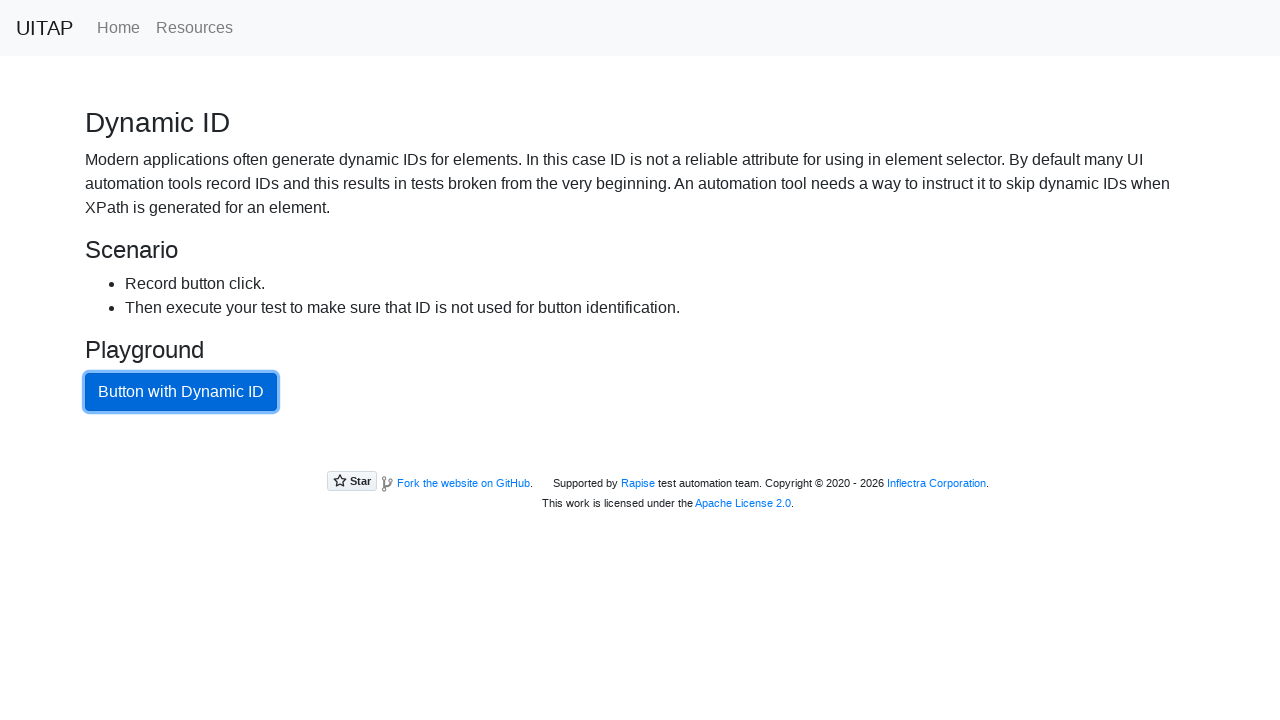

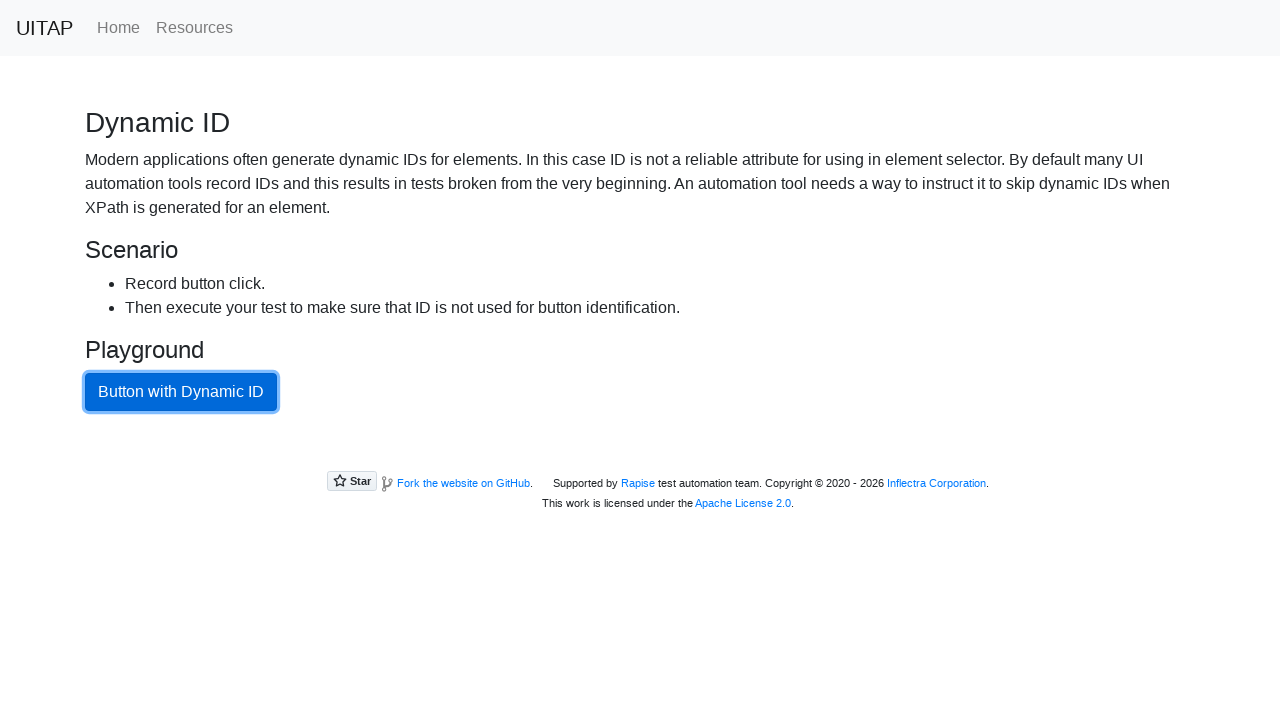